Tests drag and drop functionality by dragging element A to container B, verifying the swap, then dragging it back to container A and verifying elements return to original positions.

Starting URL: https://the-internet.herokuapp.com/drag_and_drop

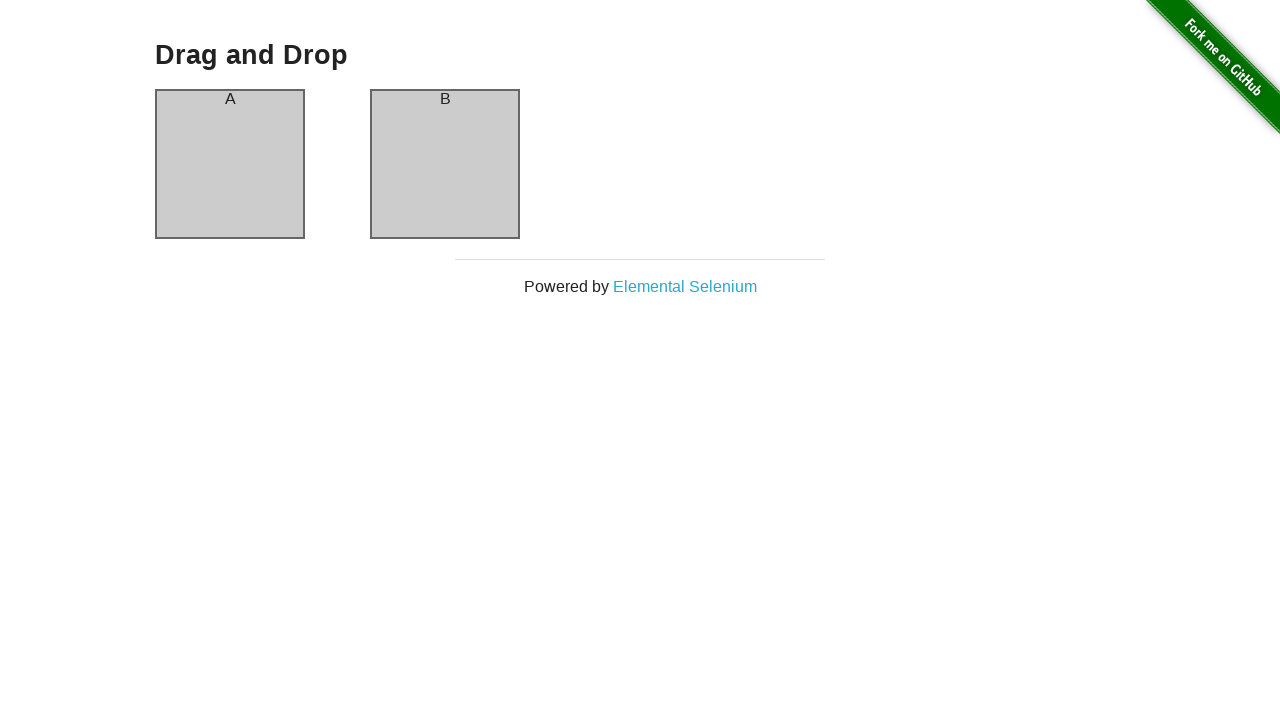

Waited for drag and drop page header to load
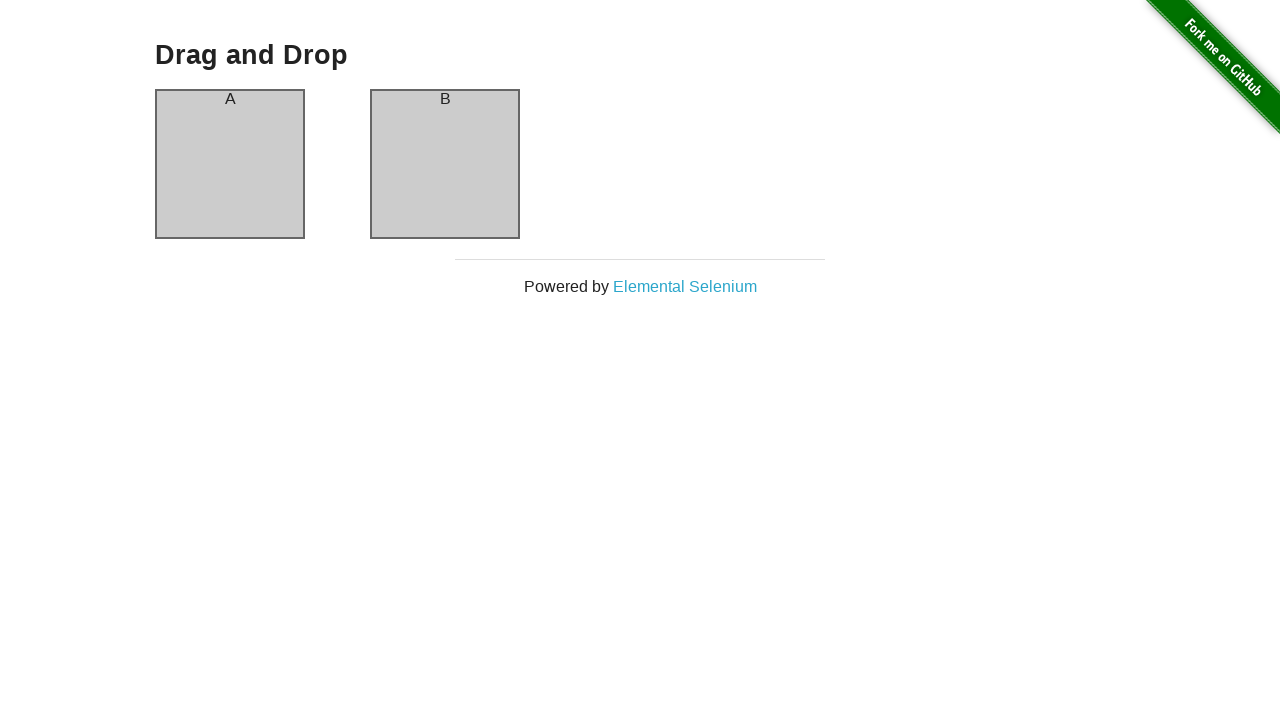

Verified drag and drop page header is visible
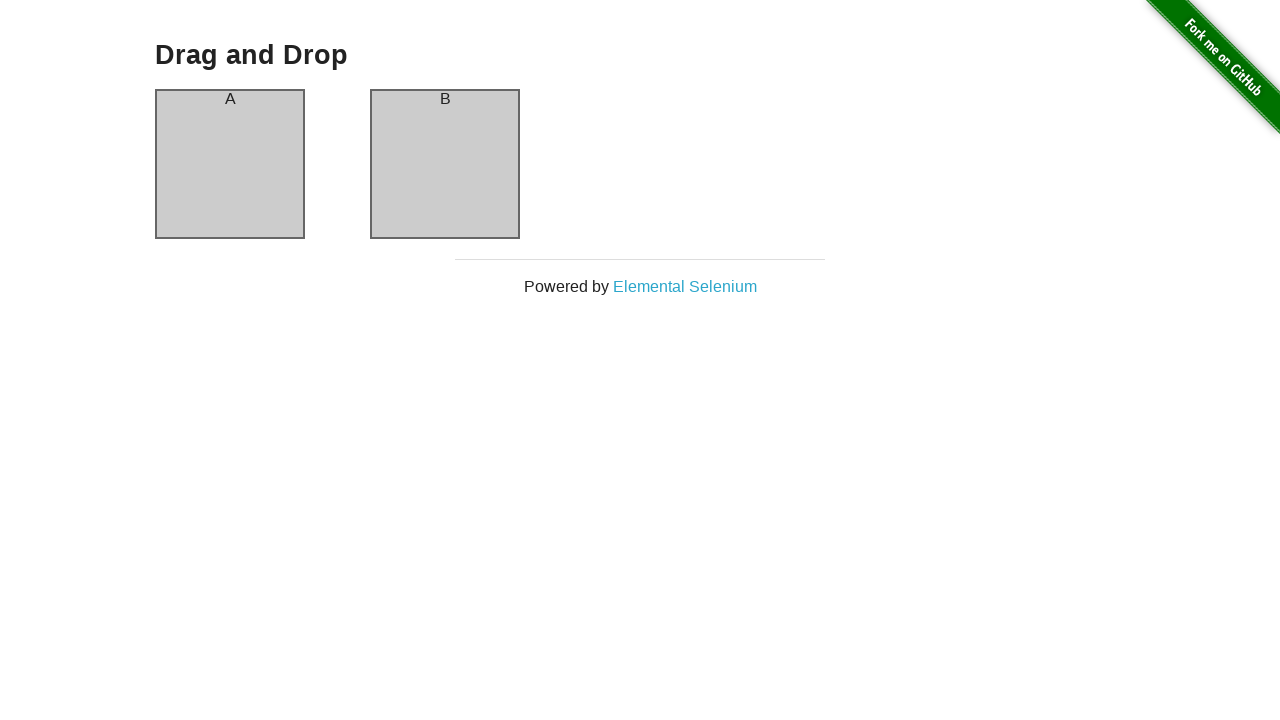

Verified initial state: element A is in container A
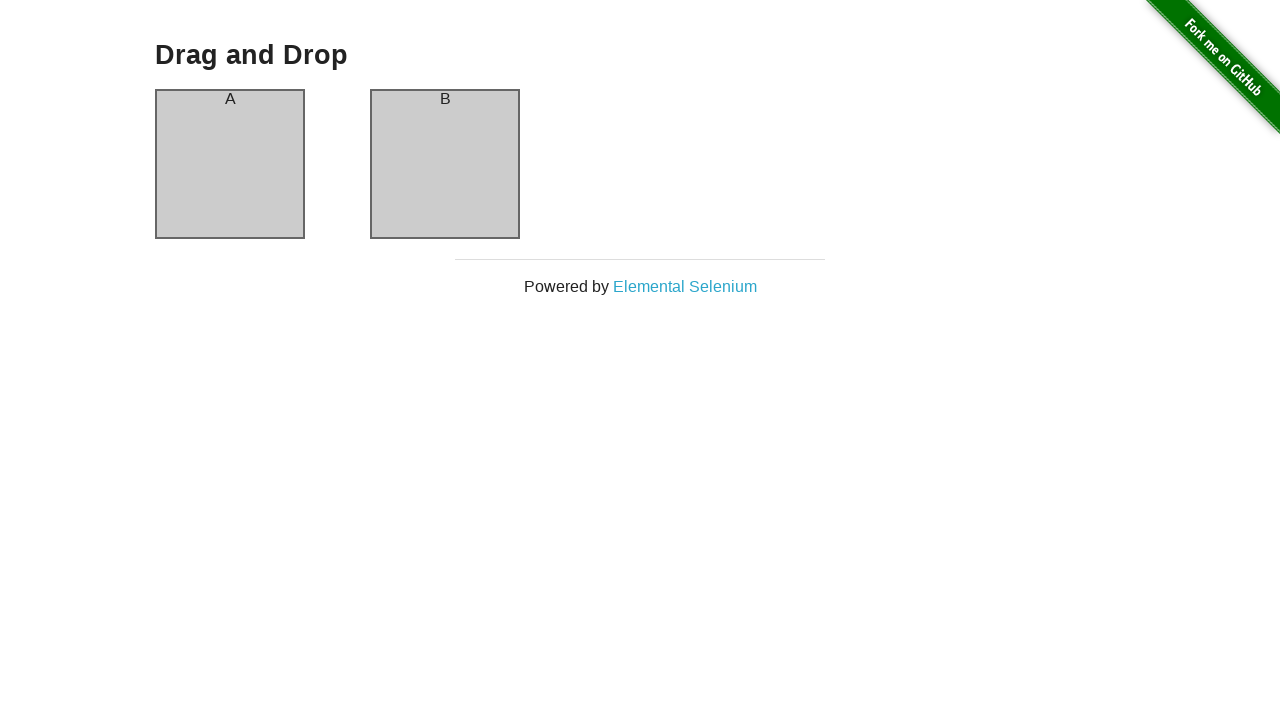

Verified initial state: element B is in container B
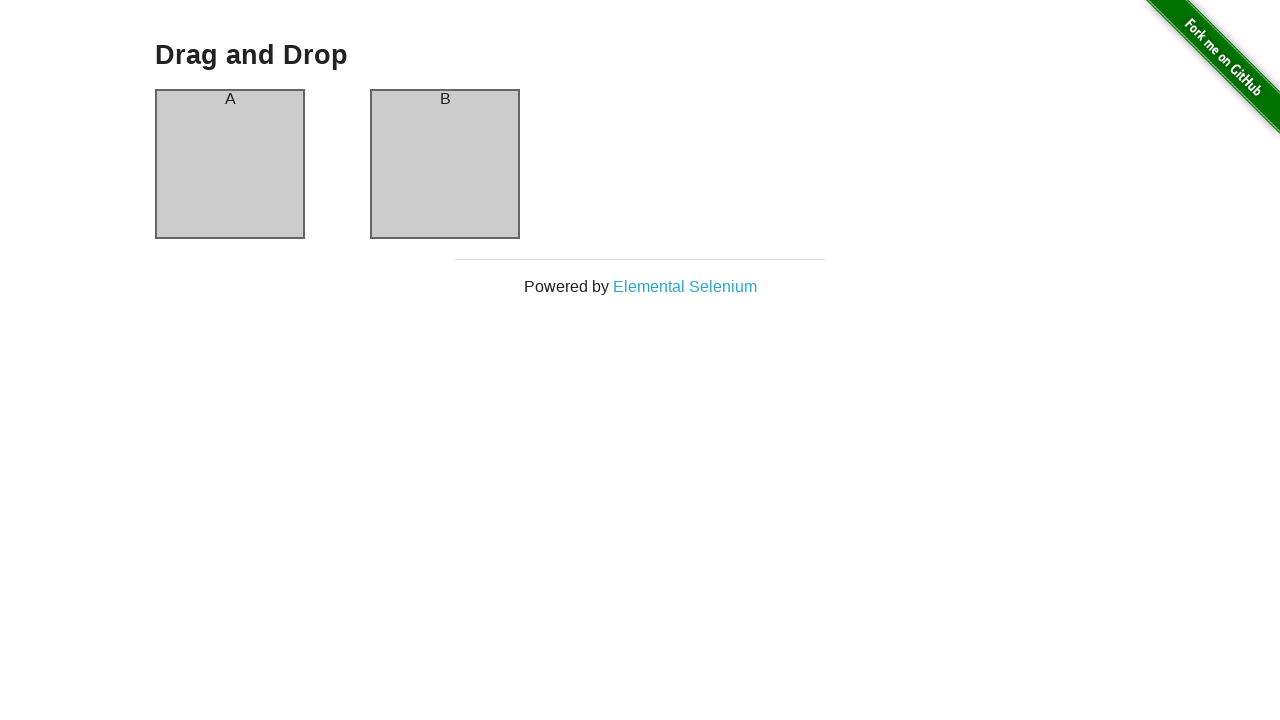

Dragged element A from container A to container B at (445, 164)
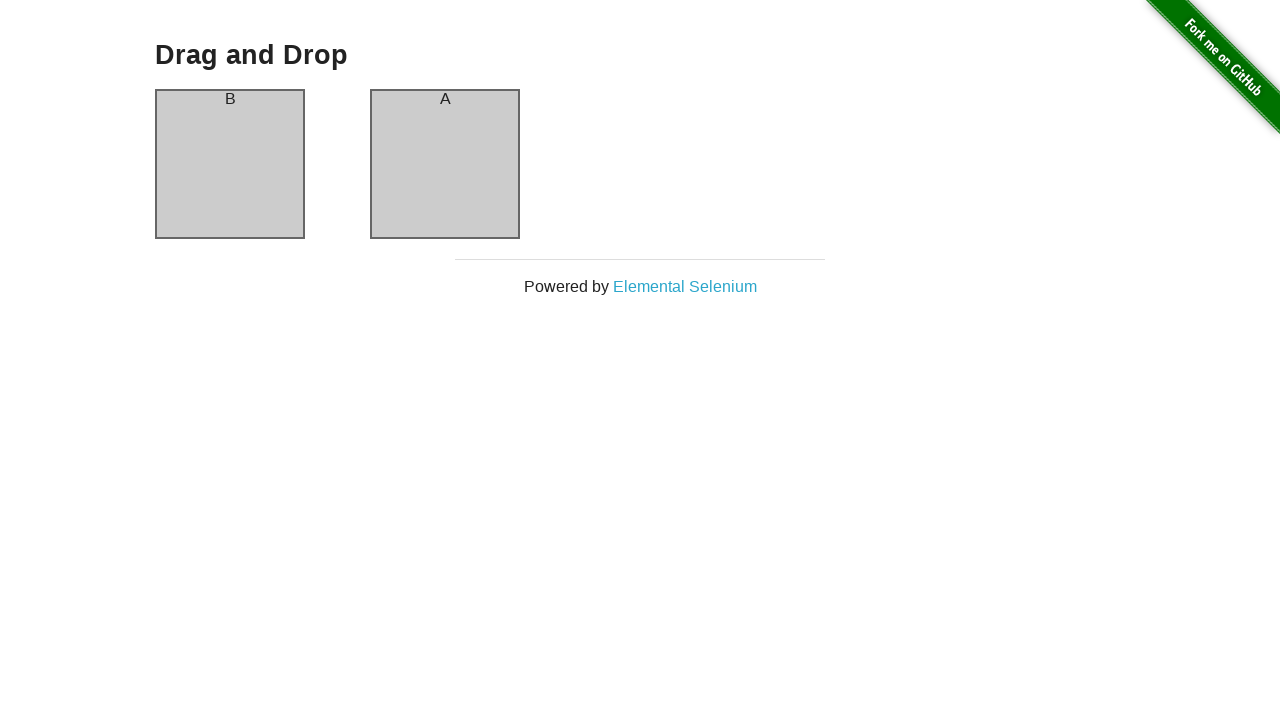

Waited 500ms for DOM update after first drag
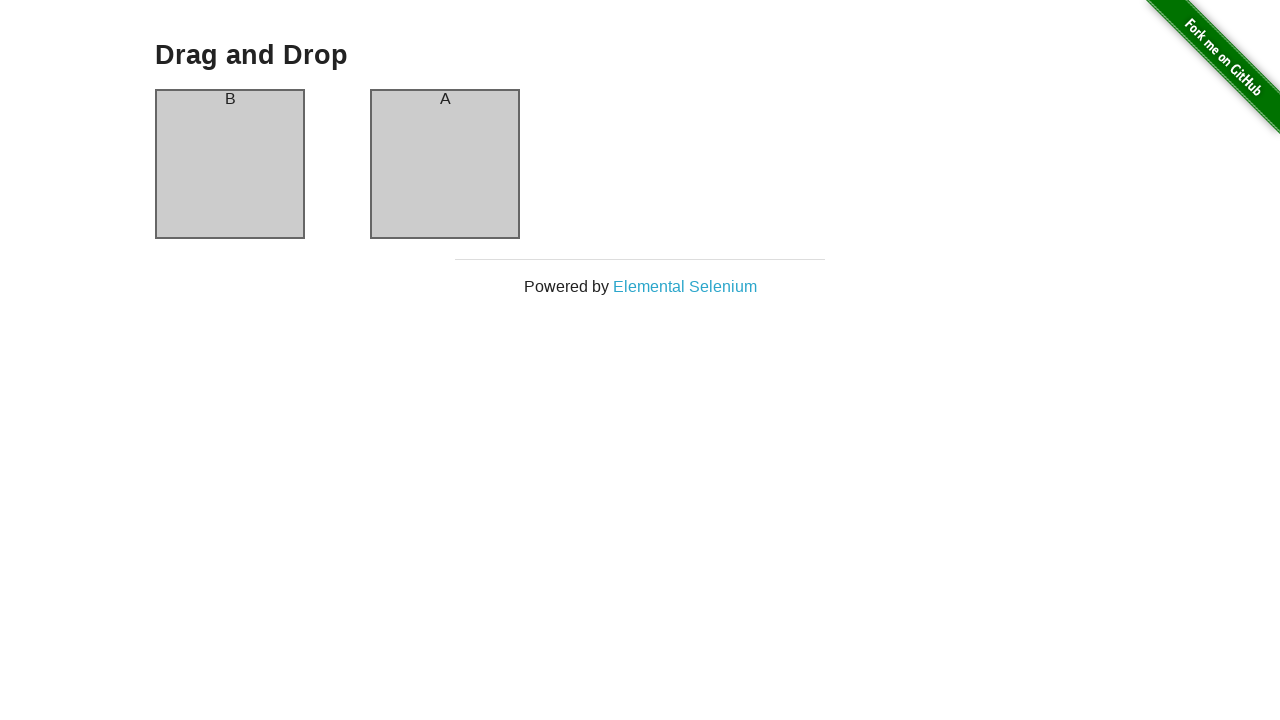

Verified element A is now in container B after swap
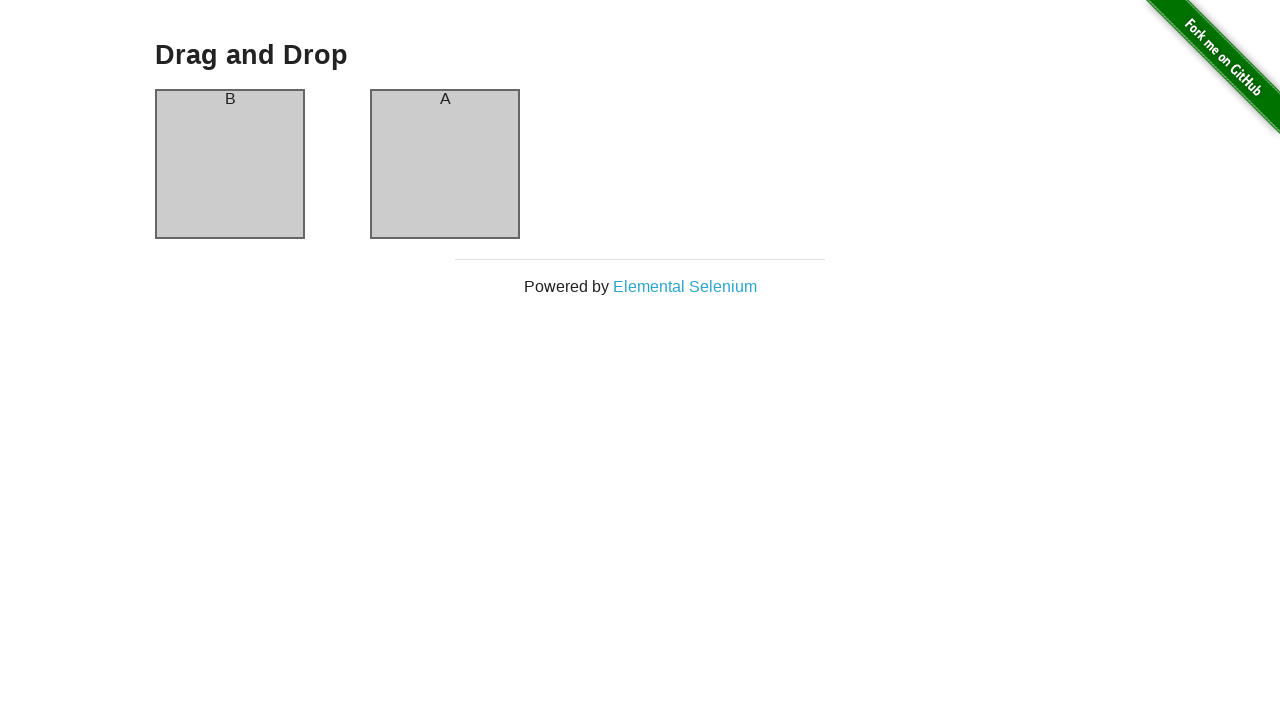

Verified element B is now in container A after swap
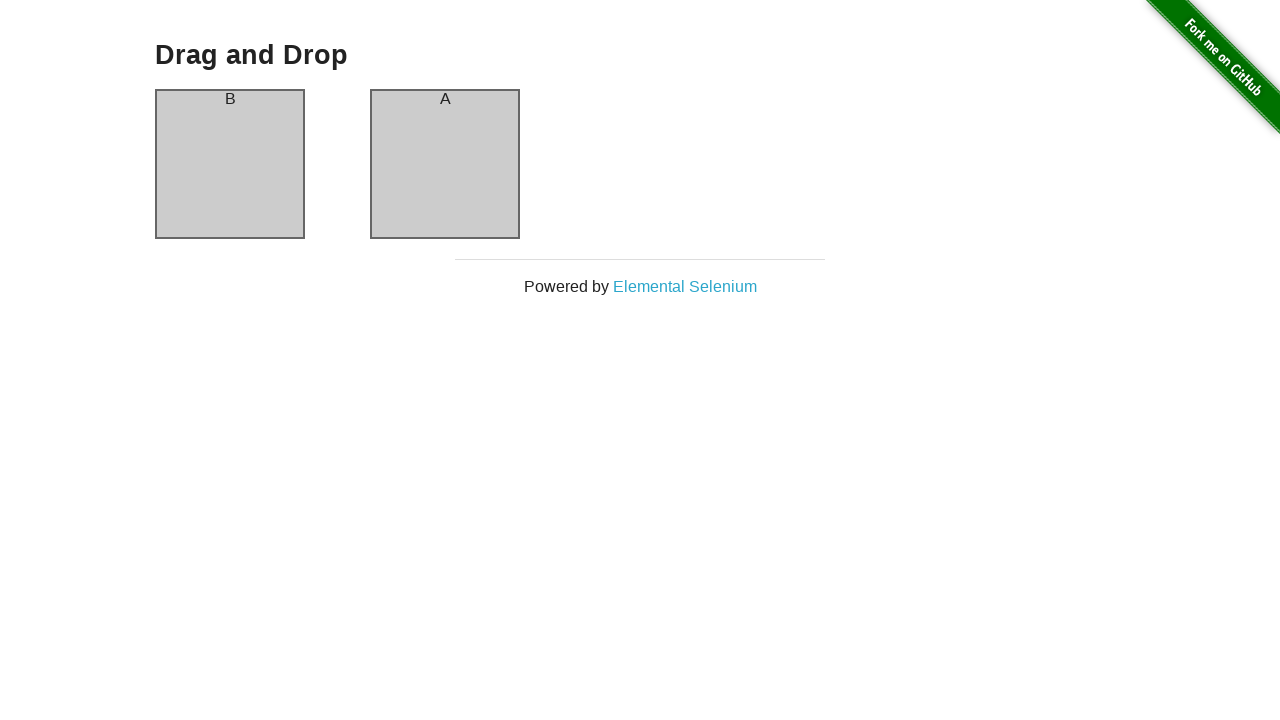

Dragged element A from container B back to container A at (230, 164)
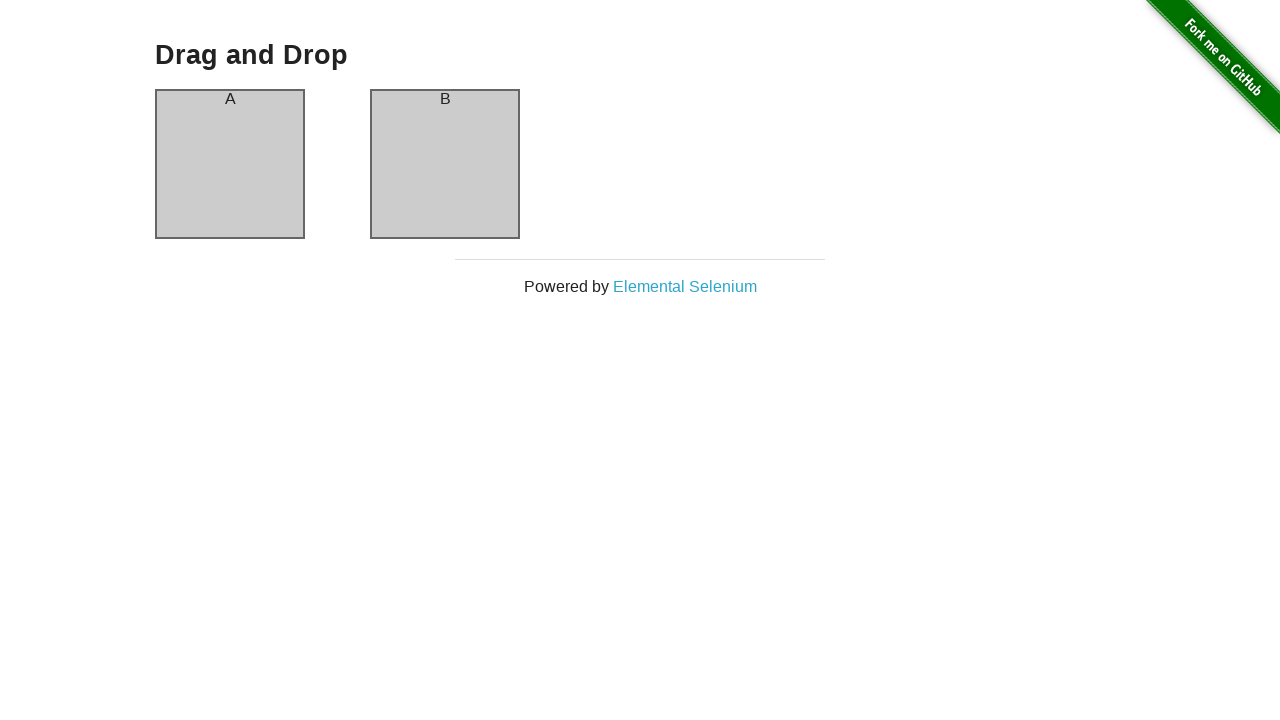

Waited 500ms for DOM update after second drag
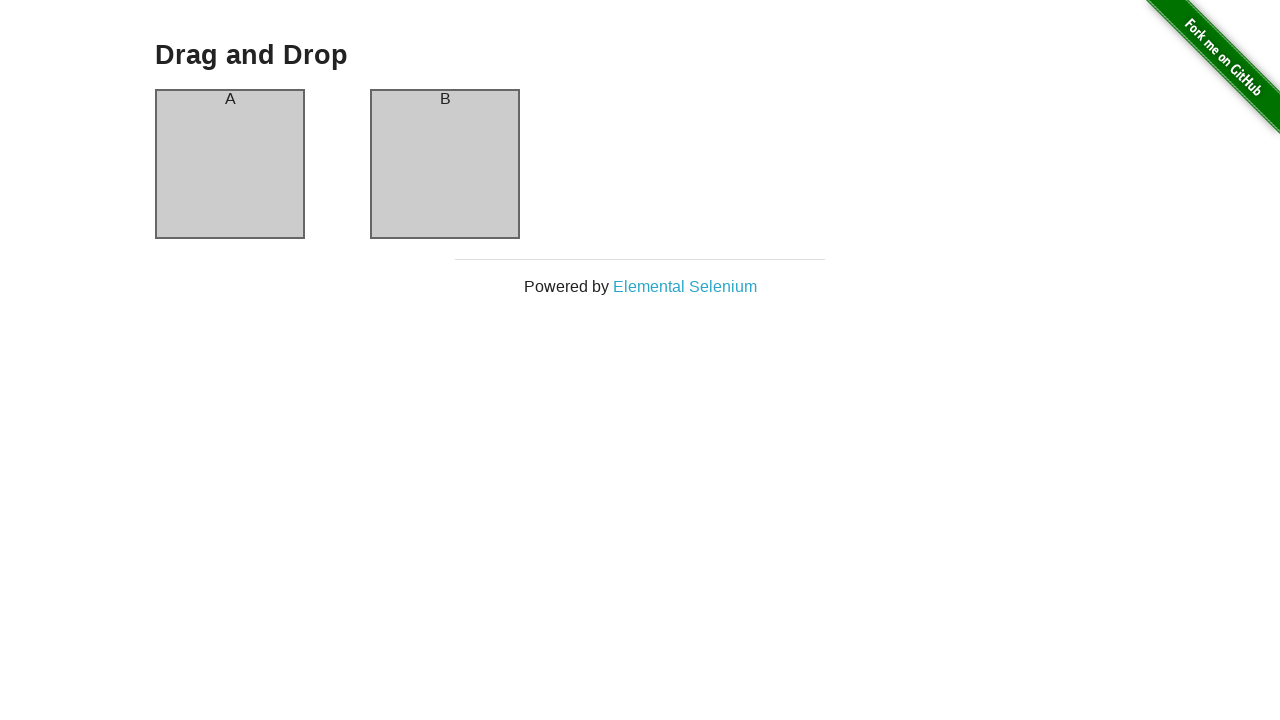

Verified element A returned to original position in container A
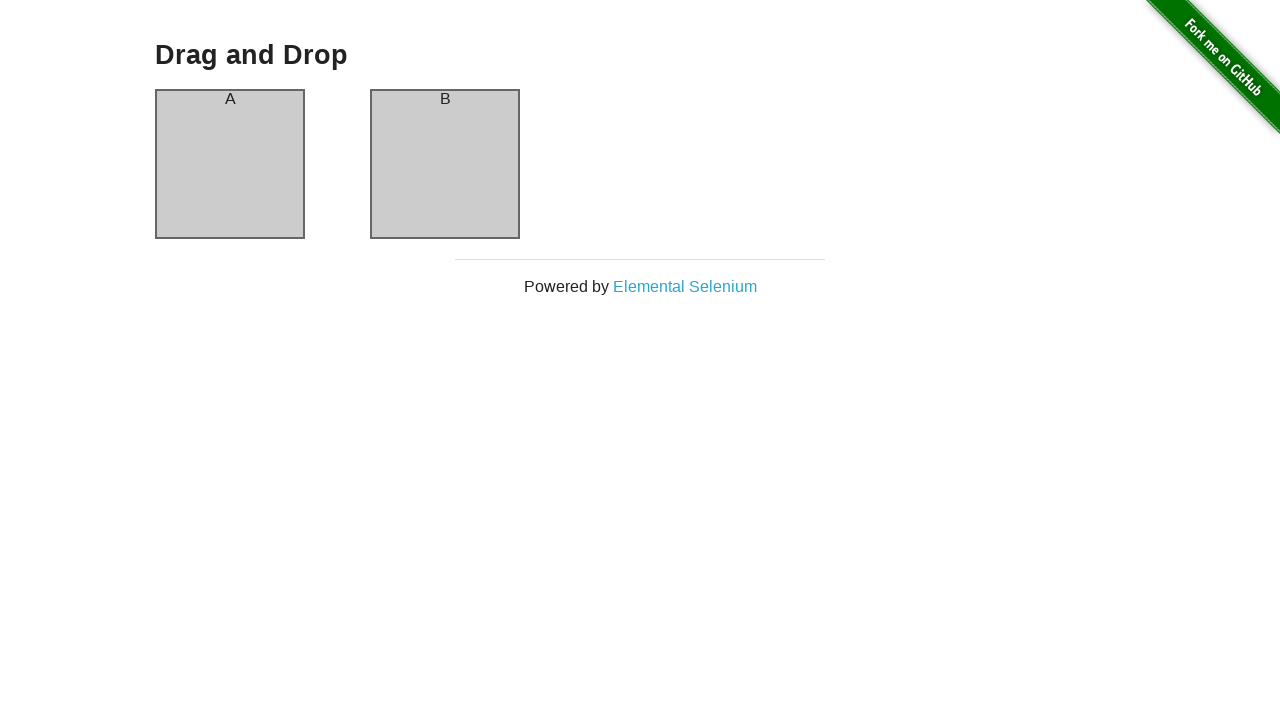

Verified element B returned to original position in container B
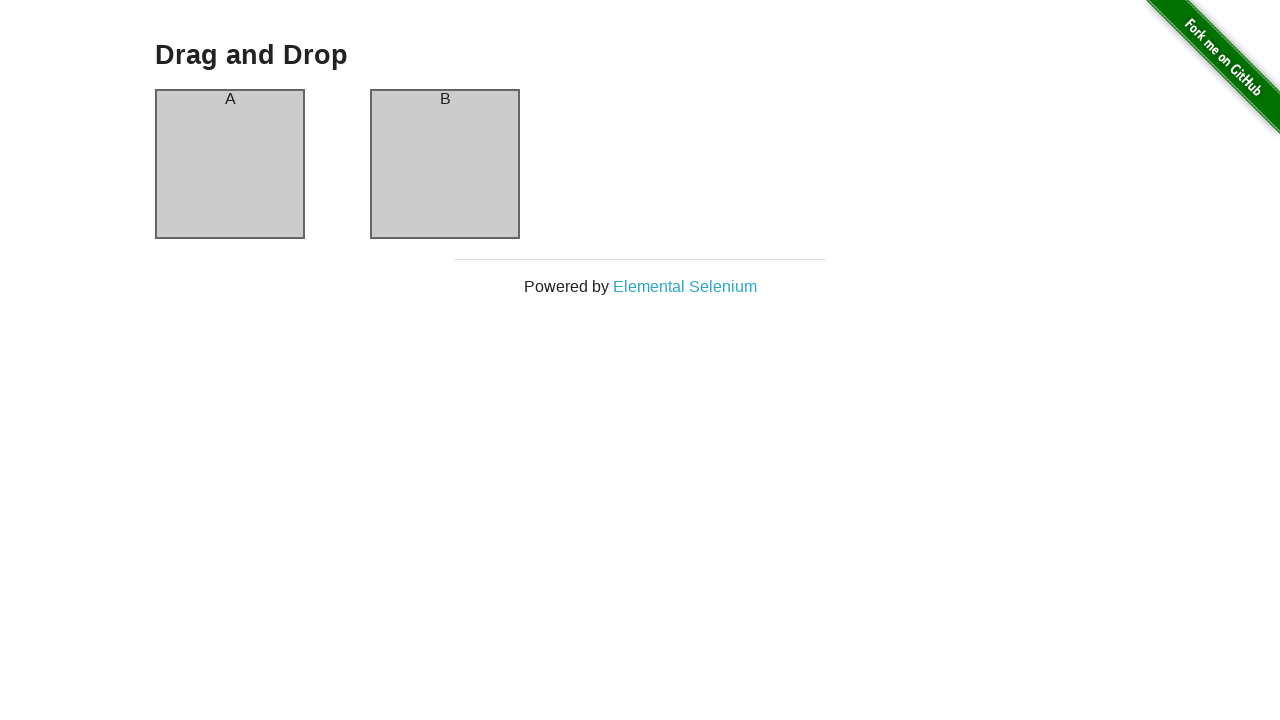

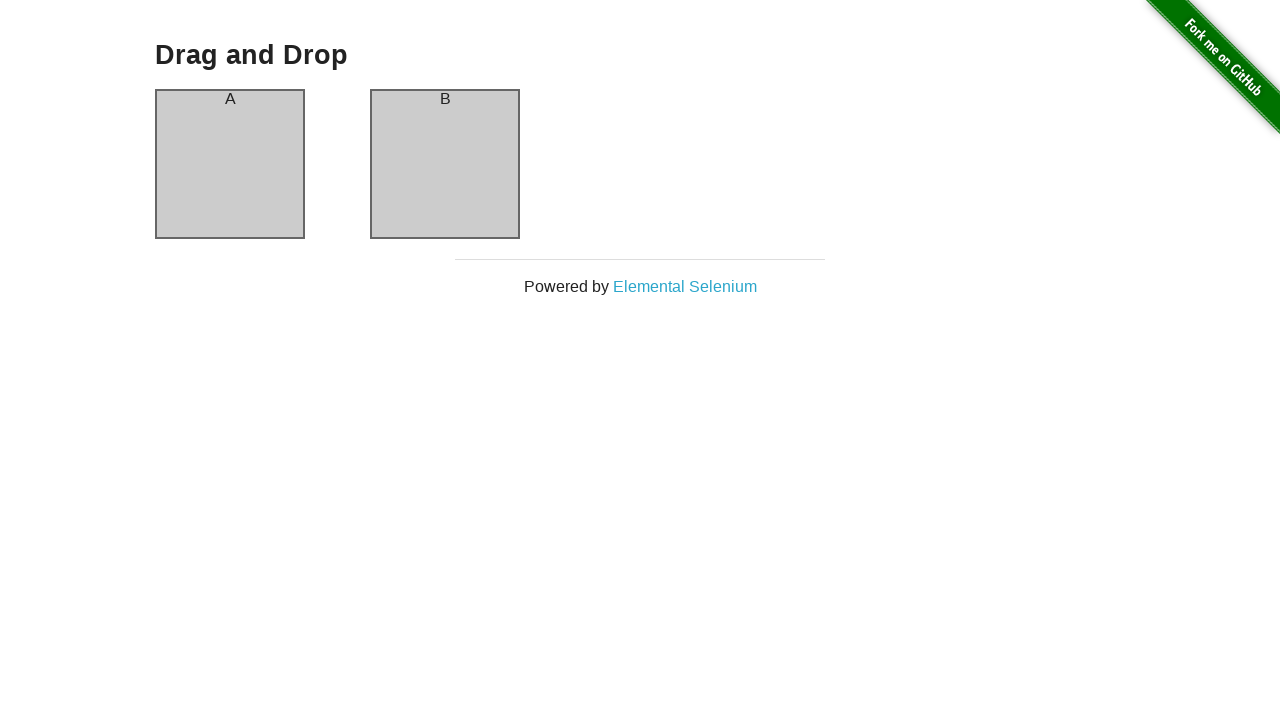